Tests form submission by filling in full name and email fields, then clicking submit

Starting URL: https://demoqa.com/text-box

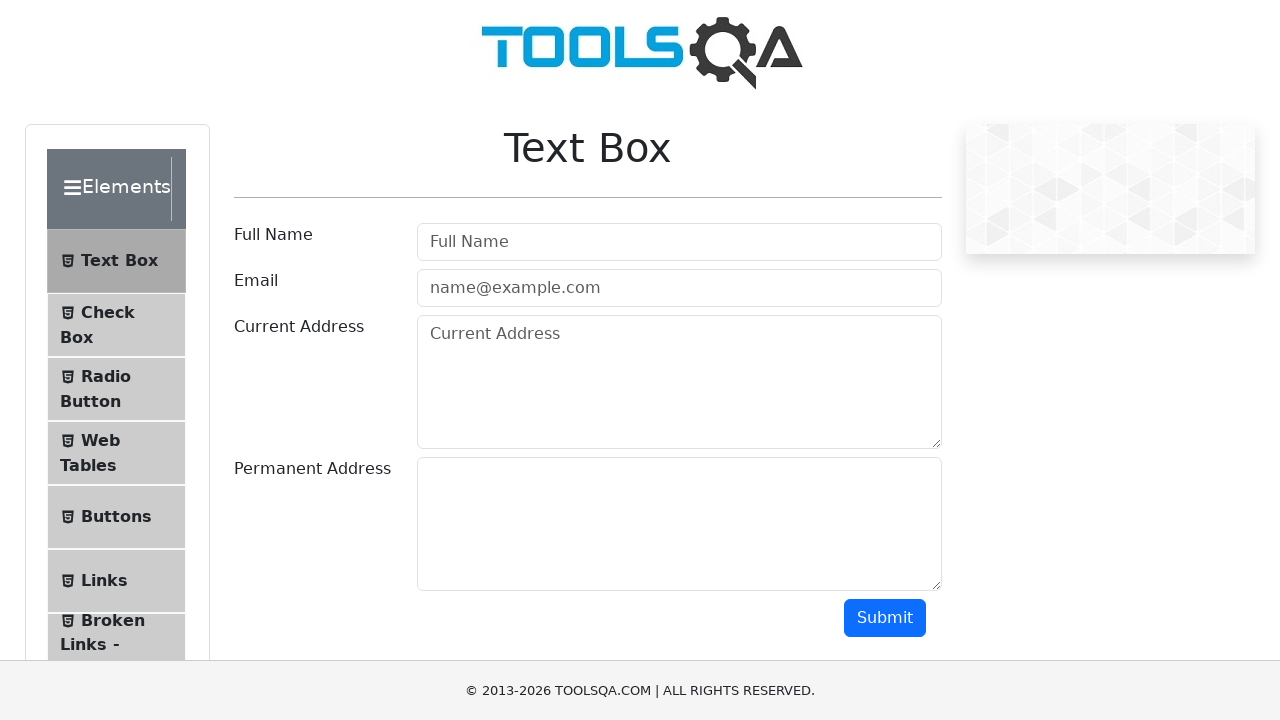

Filled full name field with 'John Anderson' on internal:role=textbox[name="Full Name"i]
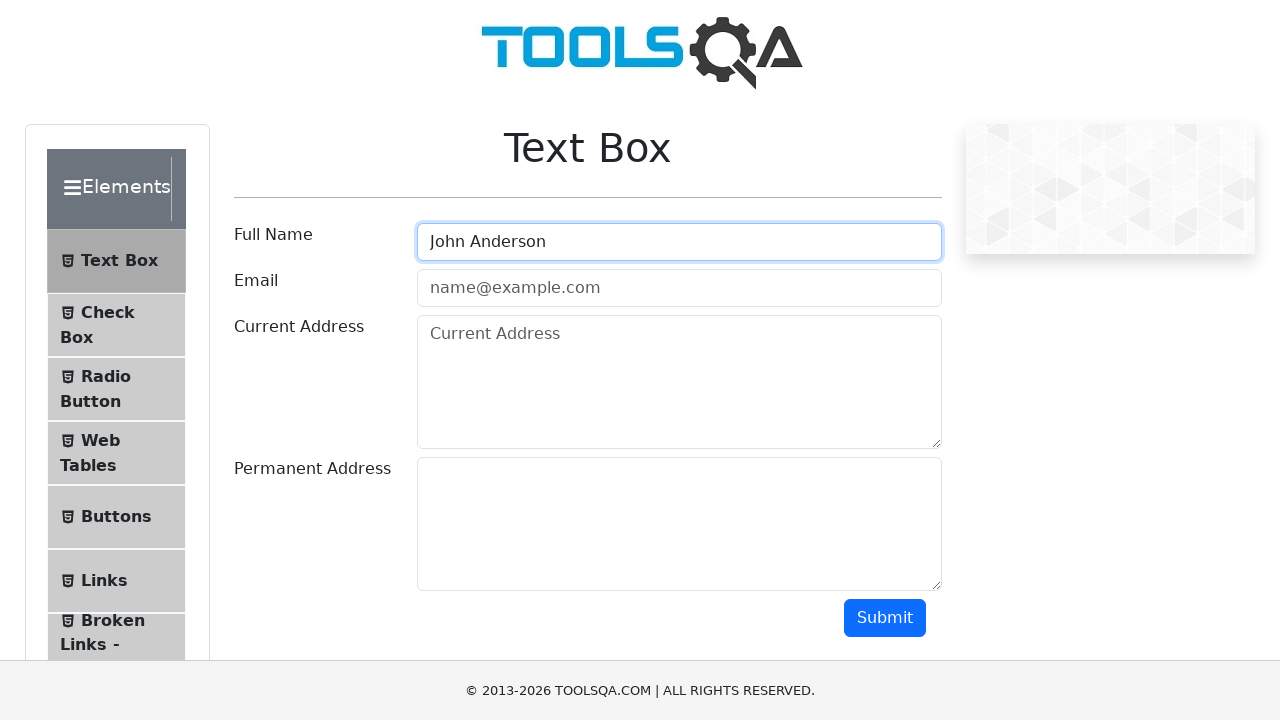

Filled email field with 'testuser4827@gmail.com' on internal:attr=[placeholder="name@example.com"i]
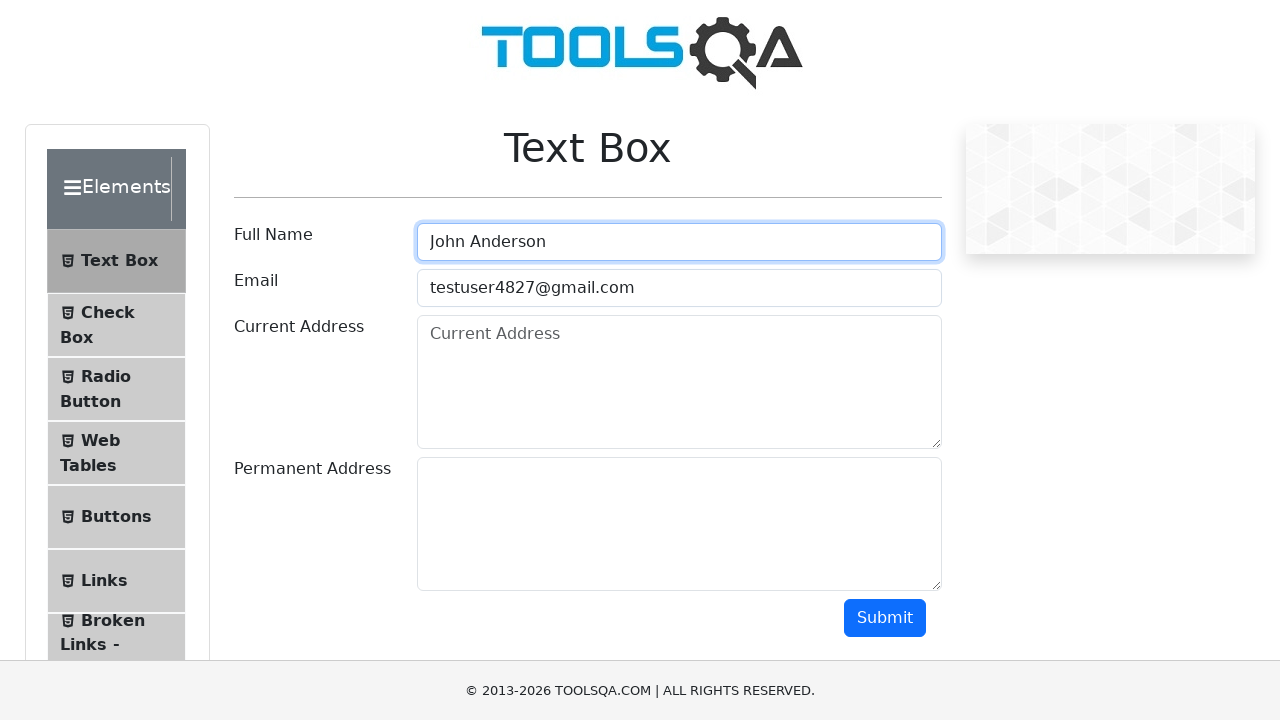

Clicked submit button to create new user at (885, 618) on internal:role=button[name="Submit"i]
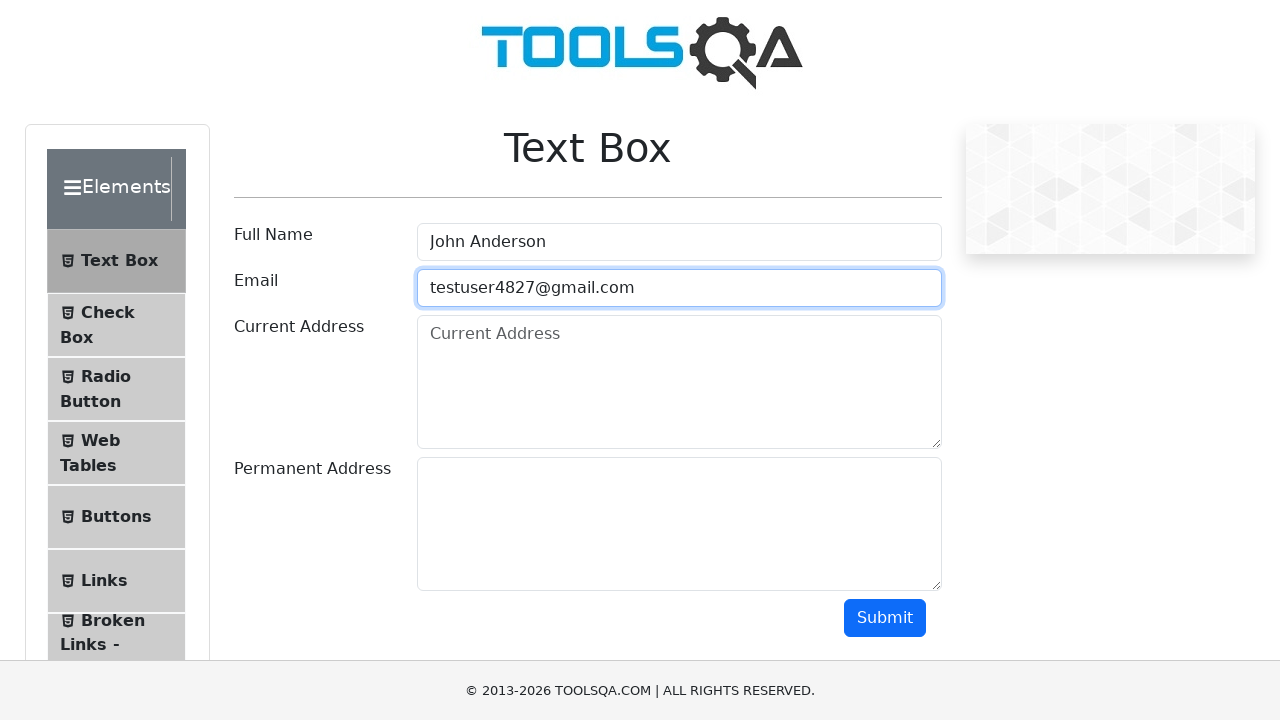

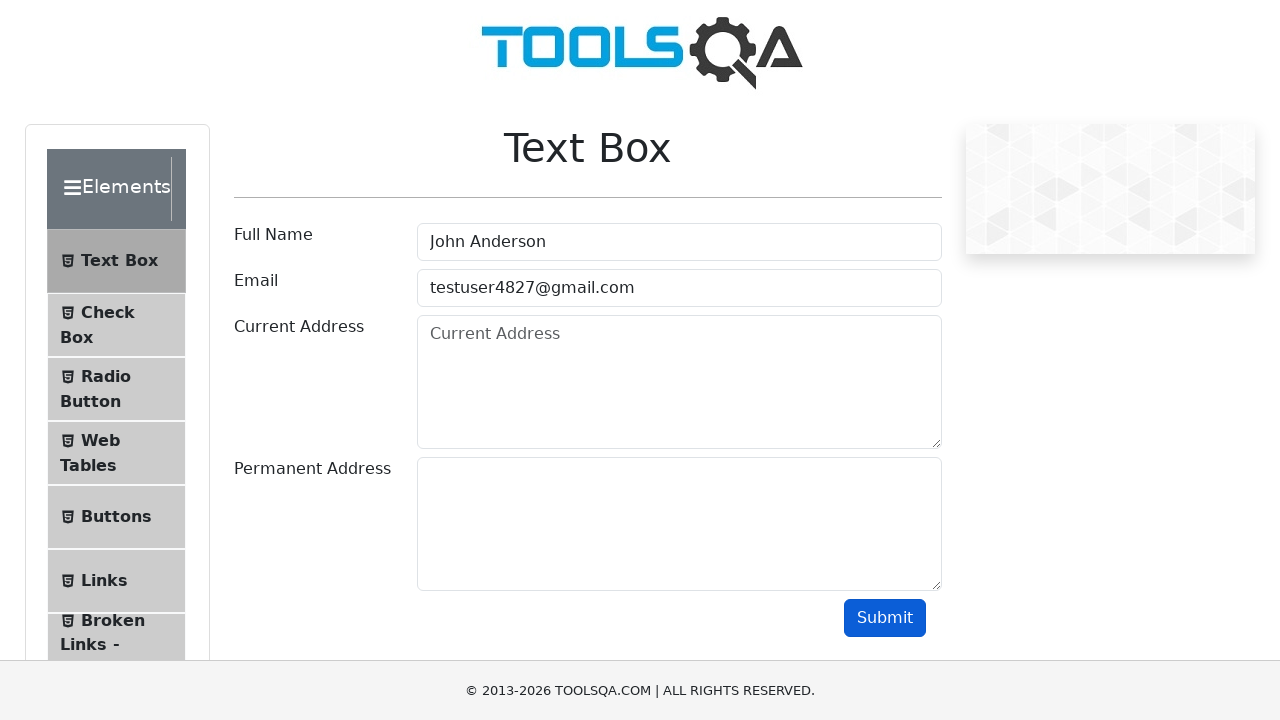